Tests alert handling functionality by triggering different types of JavaScript alerts and interacting with them

Starting URL: https://demoqa.com/alerts

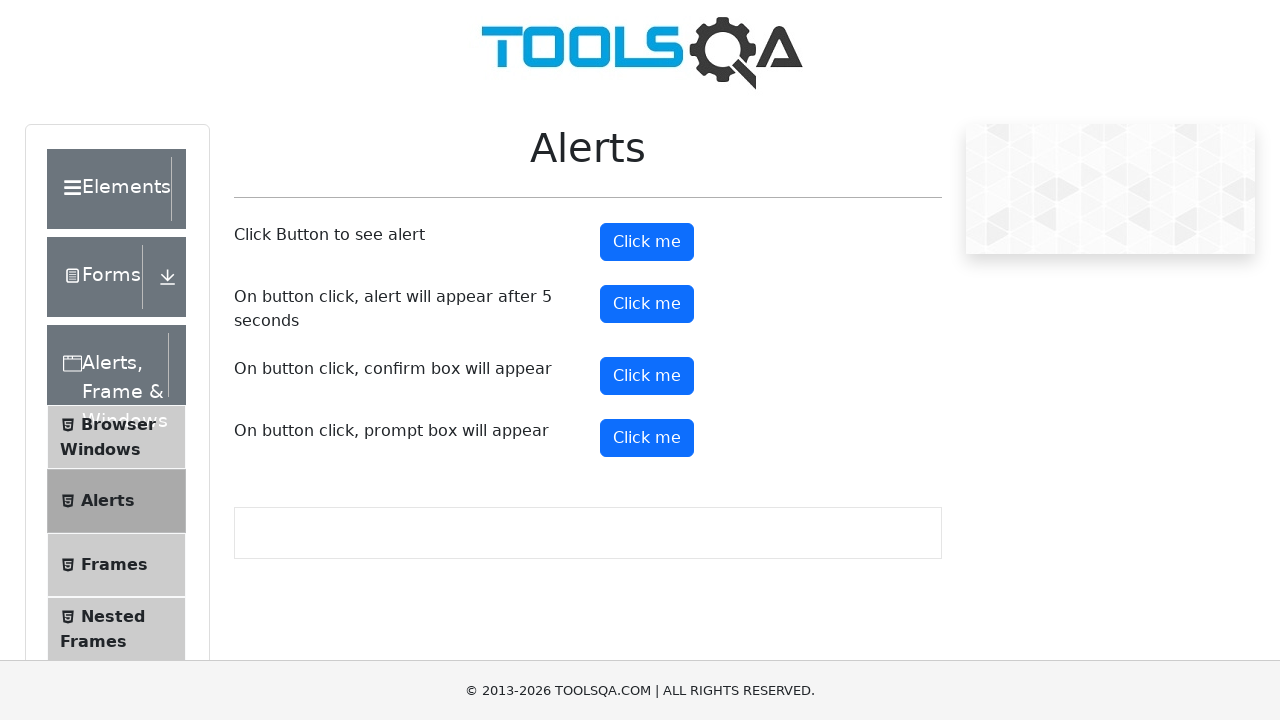

Clicked first alert button at (647, 242) on #alertButton
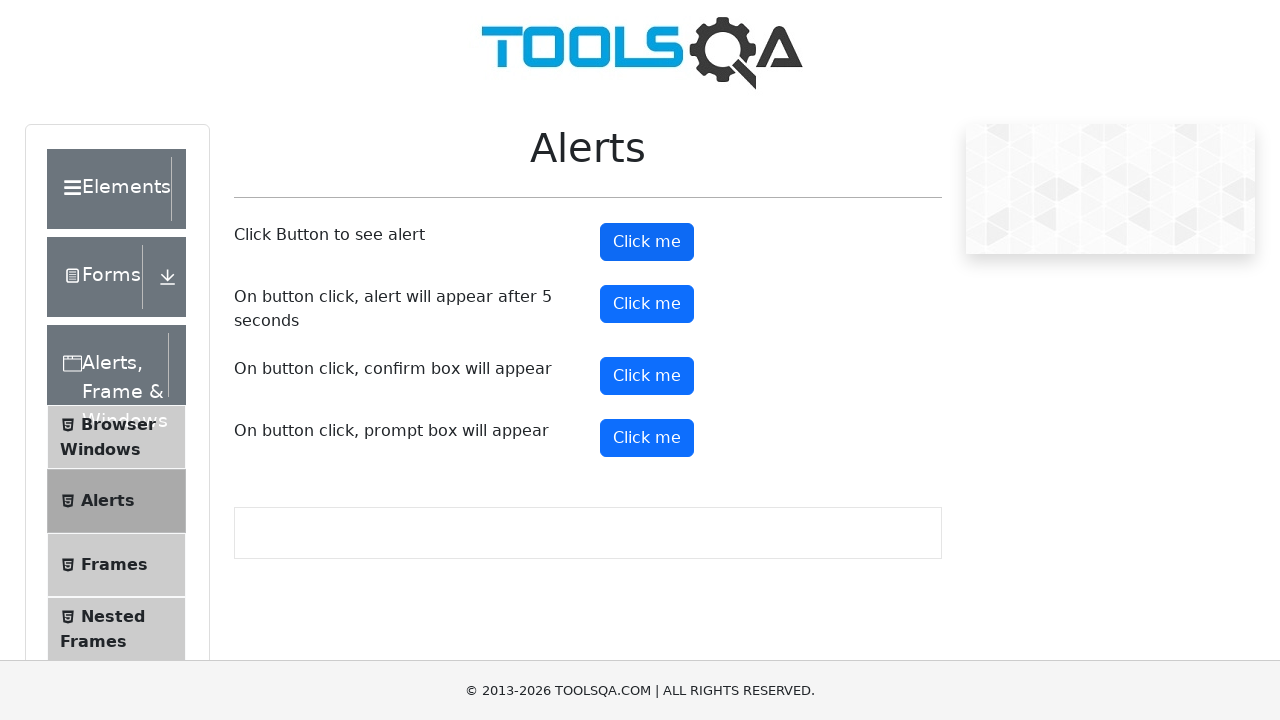

Set up dialog handler to accept alerts
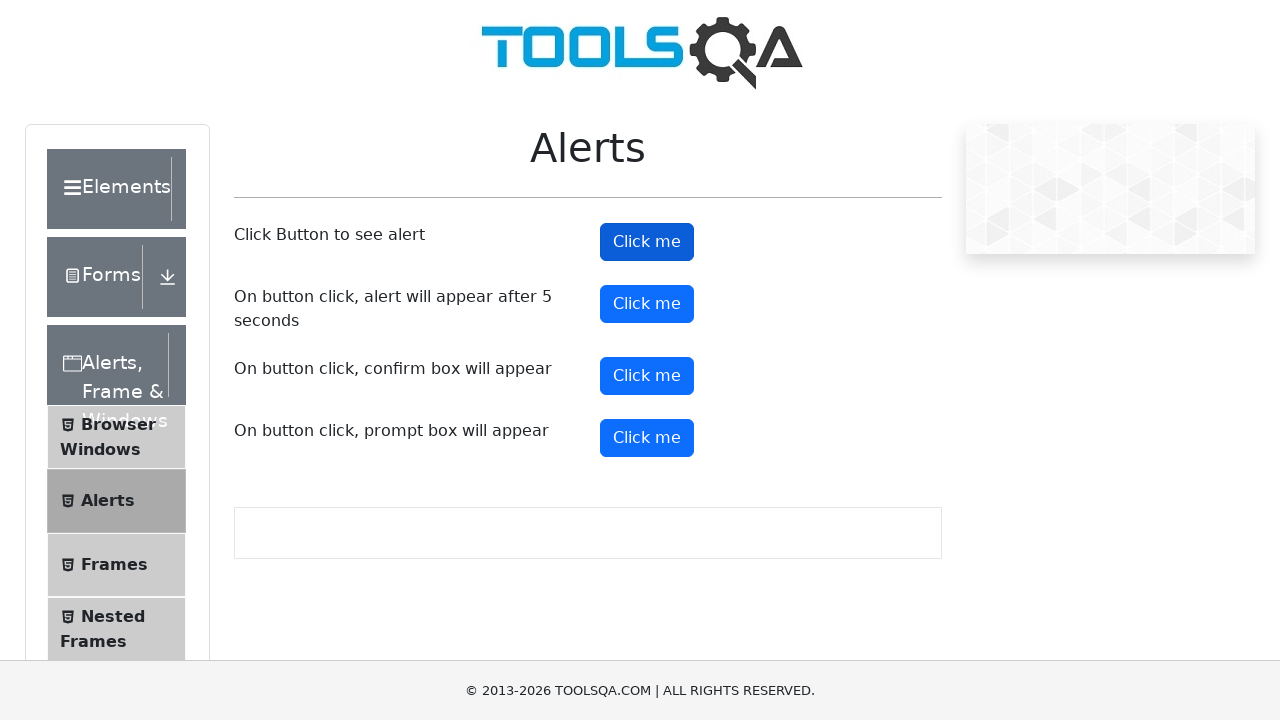

Clicked alert button and accepted the dialog at (647, 242) on #alertButton
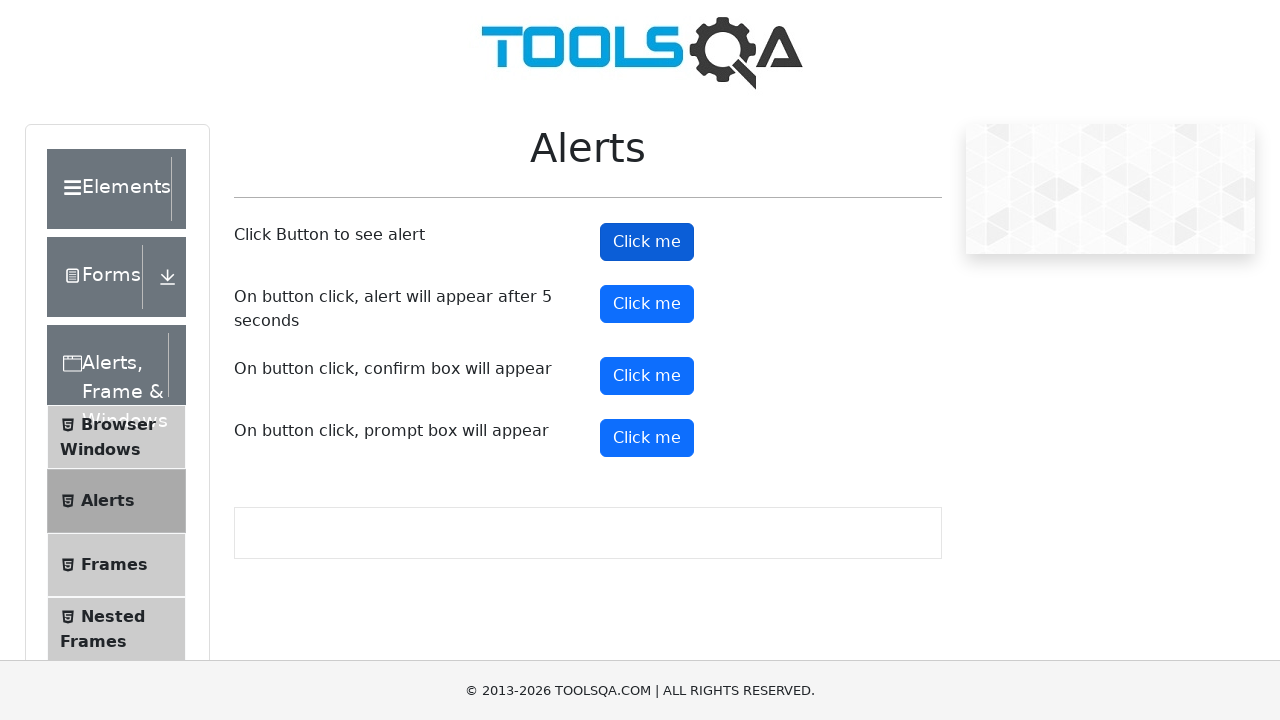

Clicked confirm button to trigger confirmation dialog at (647, 376) on #confirmButton
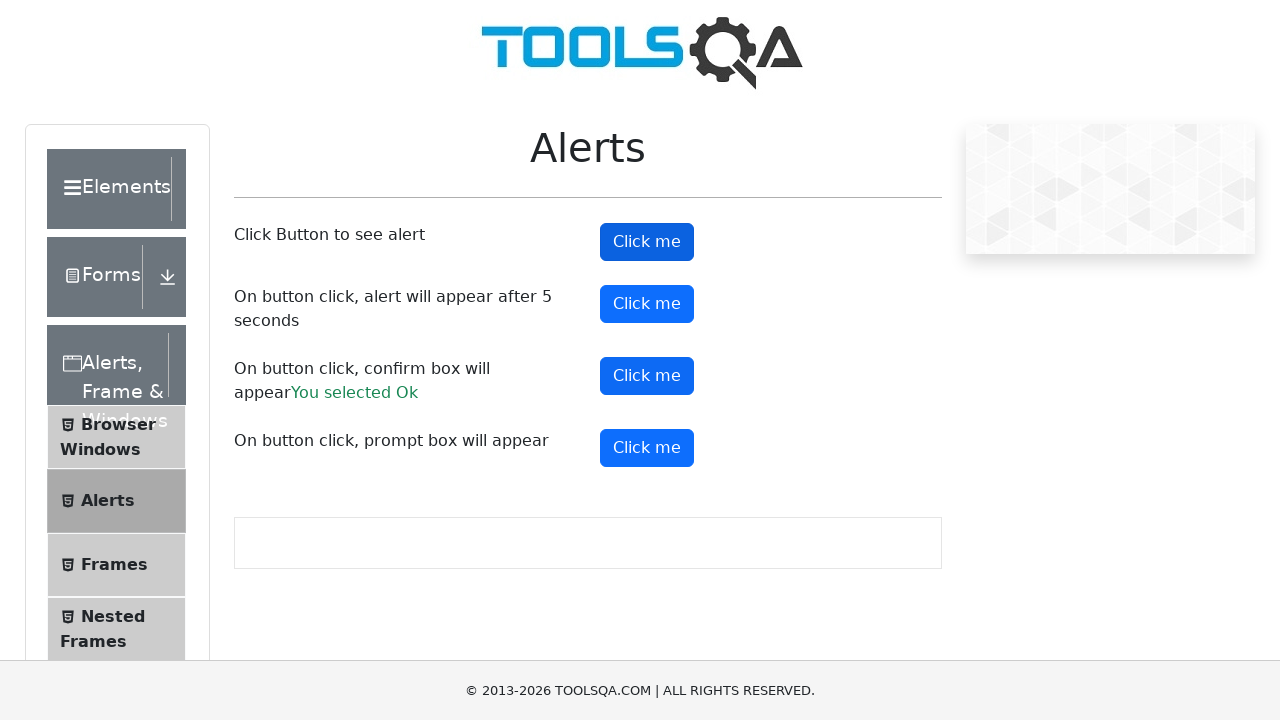

Set up dialog handler to dismiss alerts
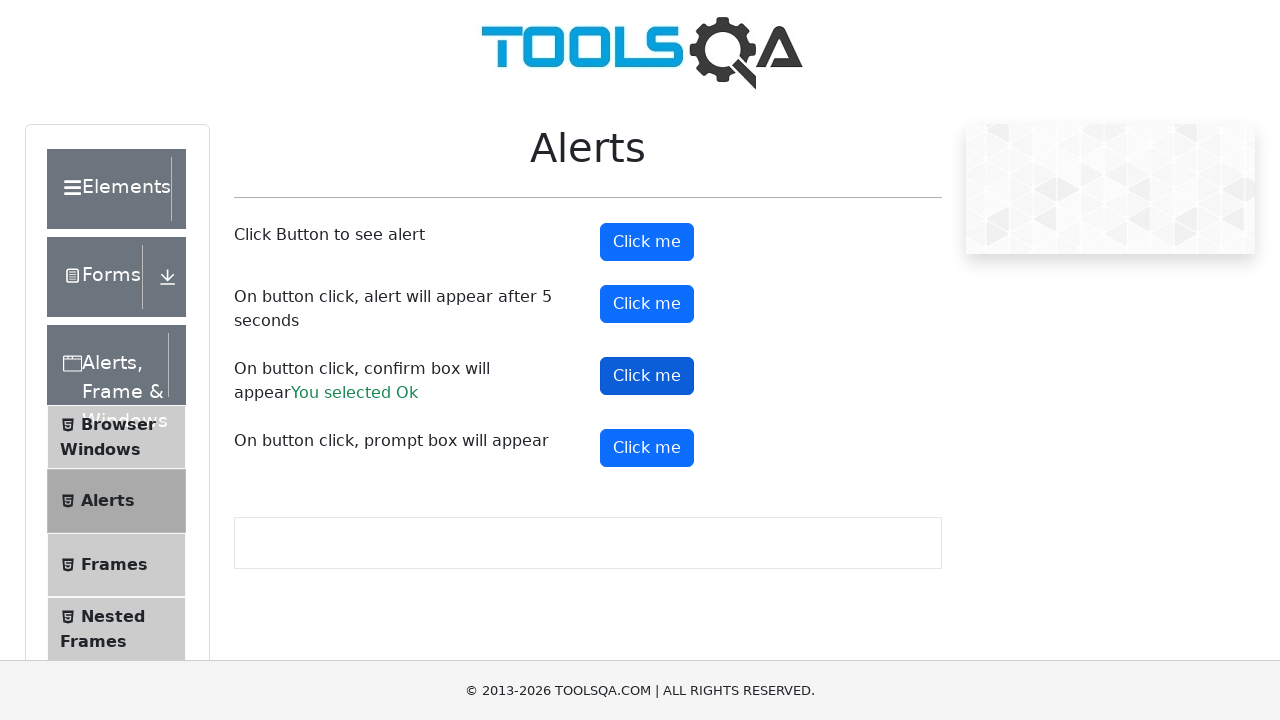

Clicked confirm button and dismissed the dialog at (647, 376) on #confirmButton
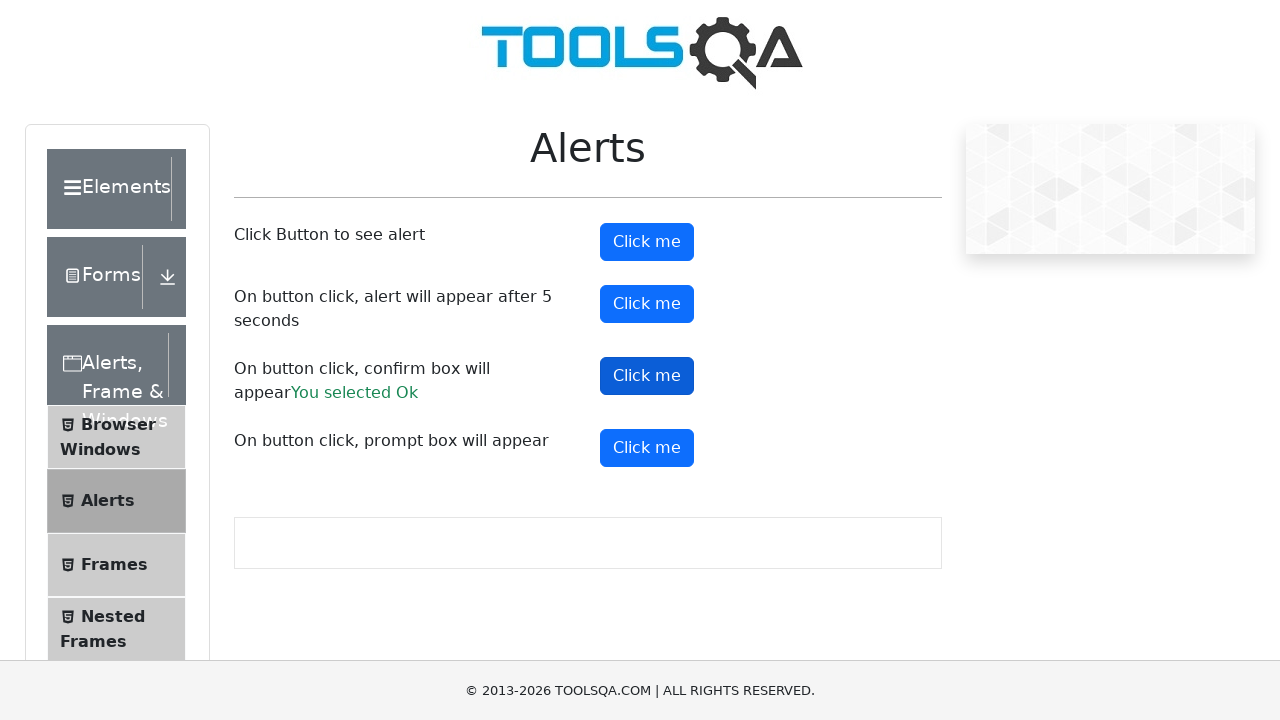

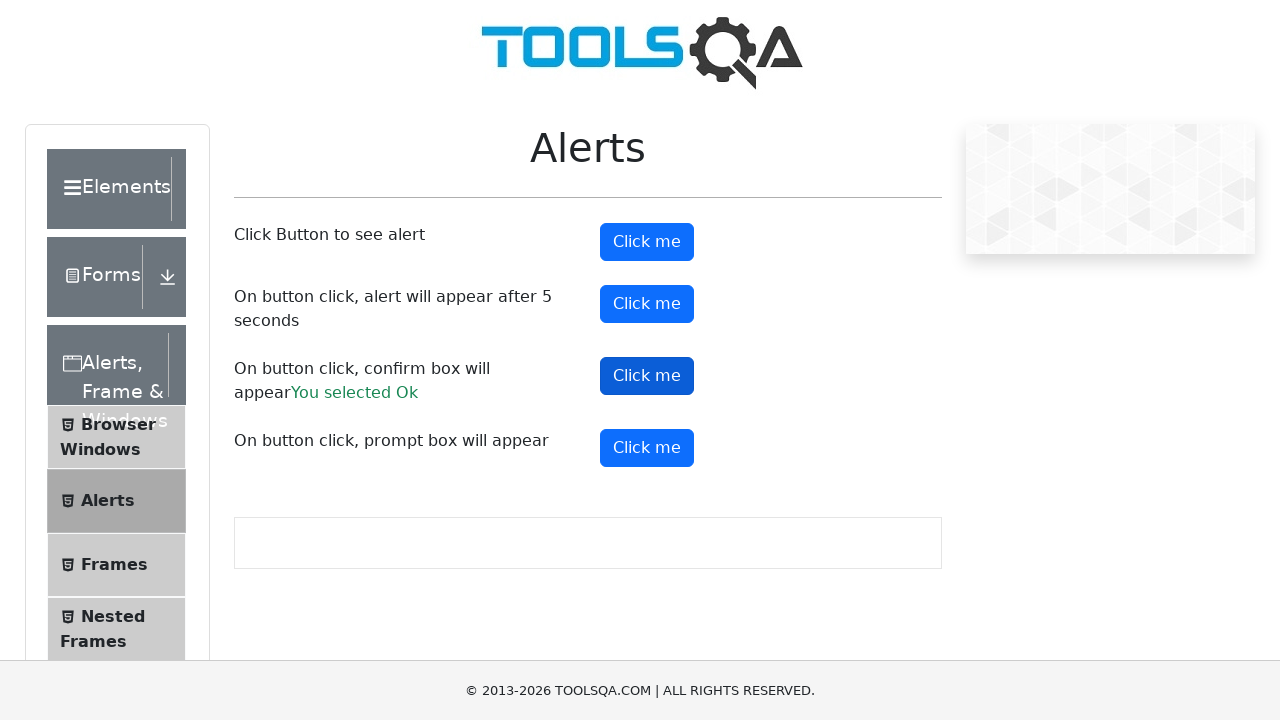